Tests element visibility by showing and hiding a text element, with screenshot capture functionality

Starting URL: https://rahulshettyacademy.com/AutomationPractice/

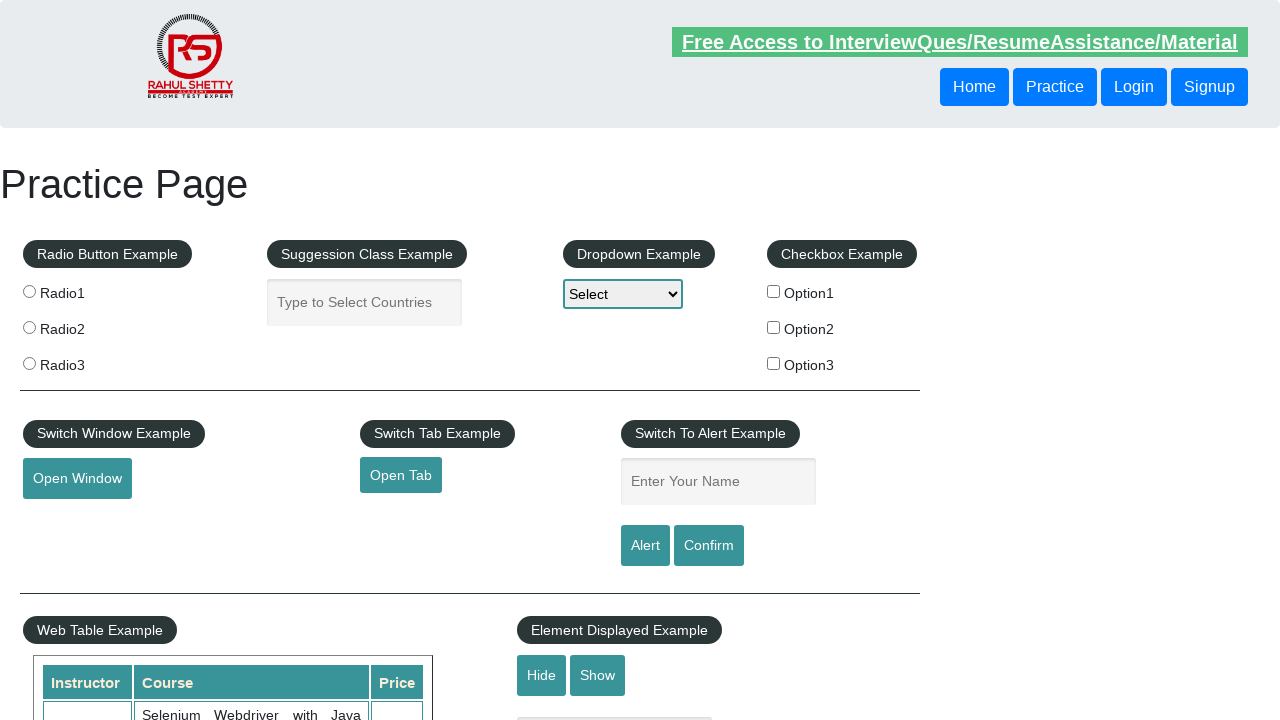

Waited for text element to be visible
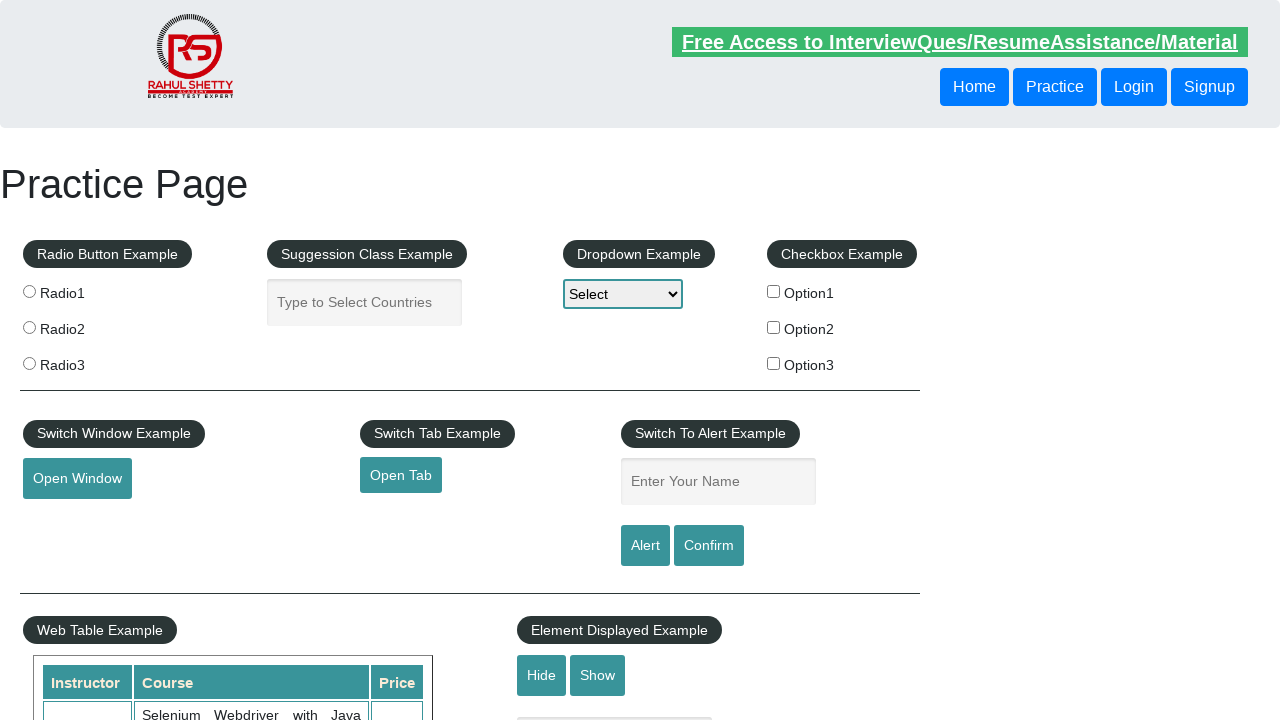

Clicked hide button to hide text element at (542, 675) on #hide-textbox
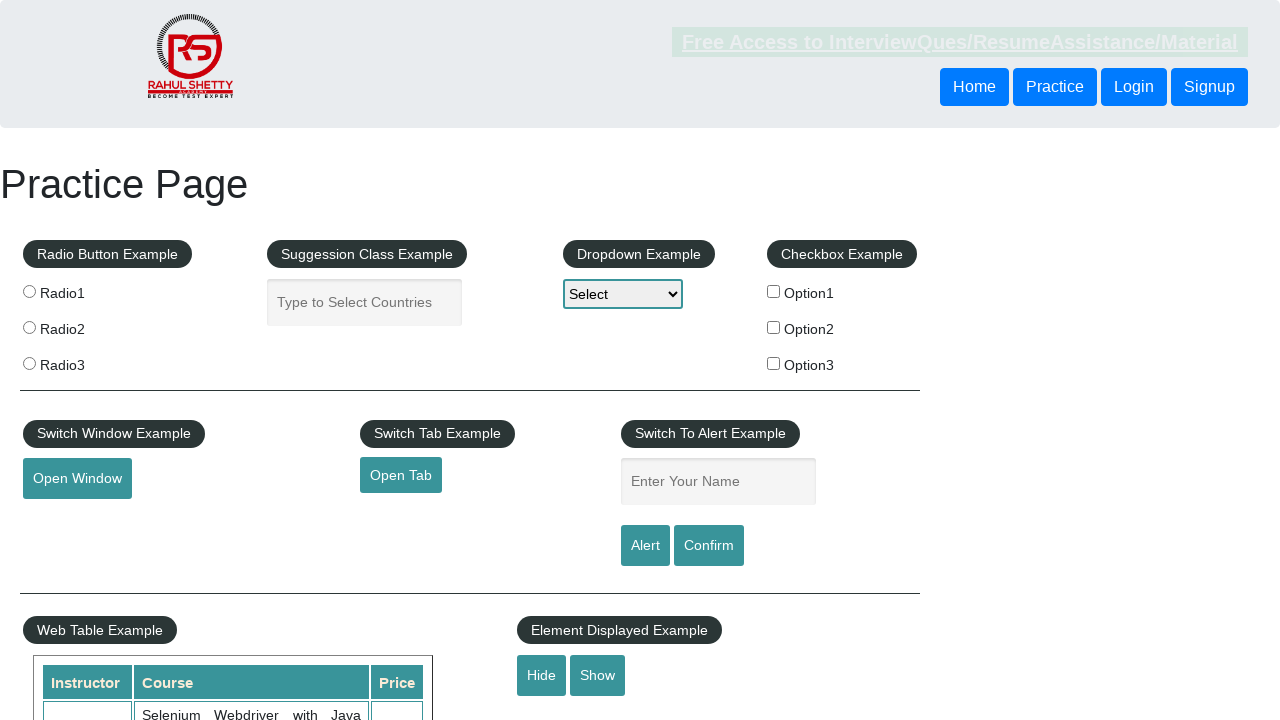

Verified text element is now hidden
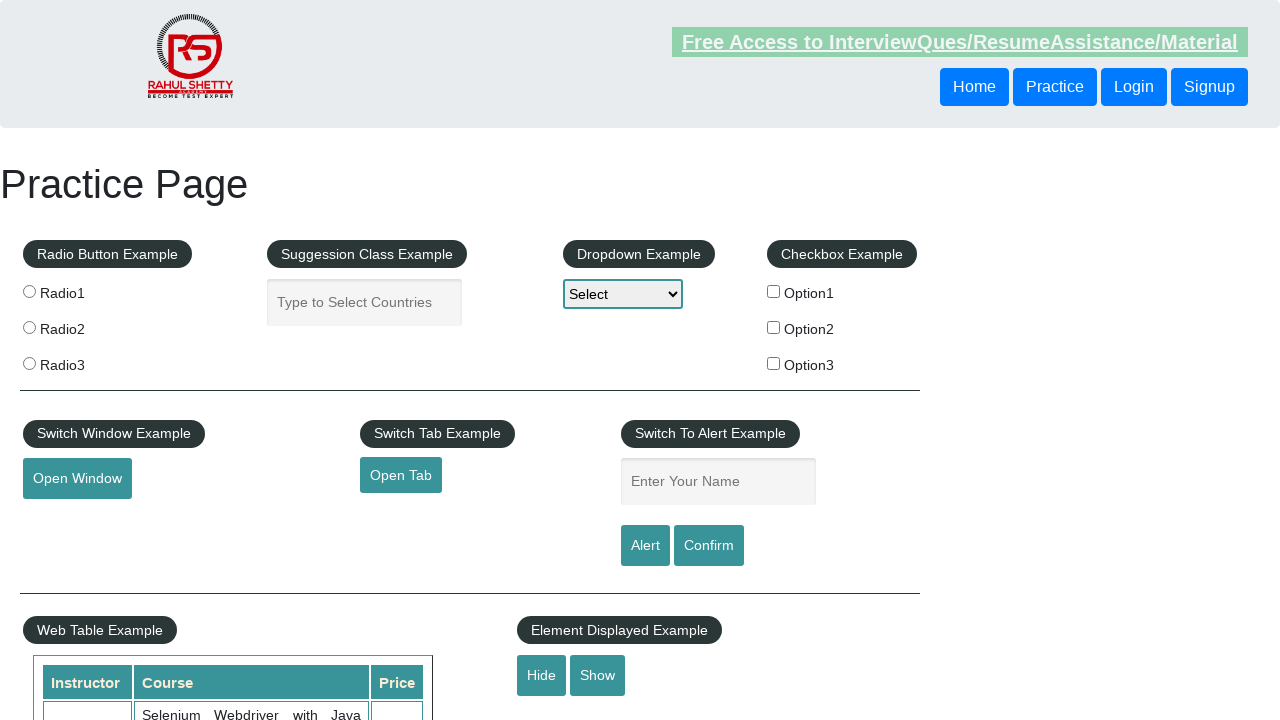

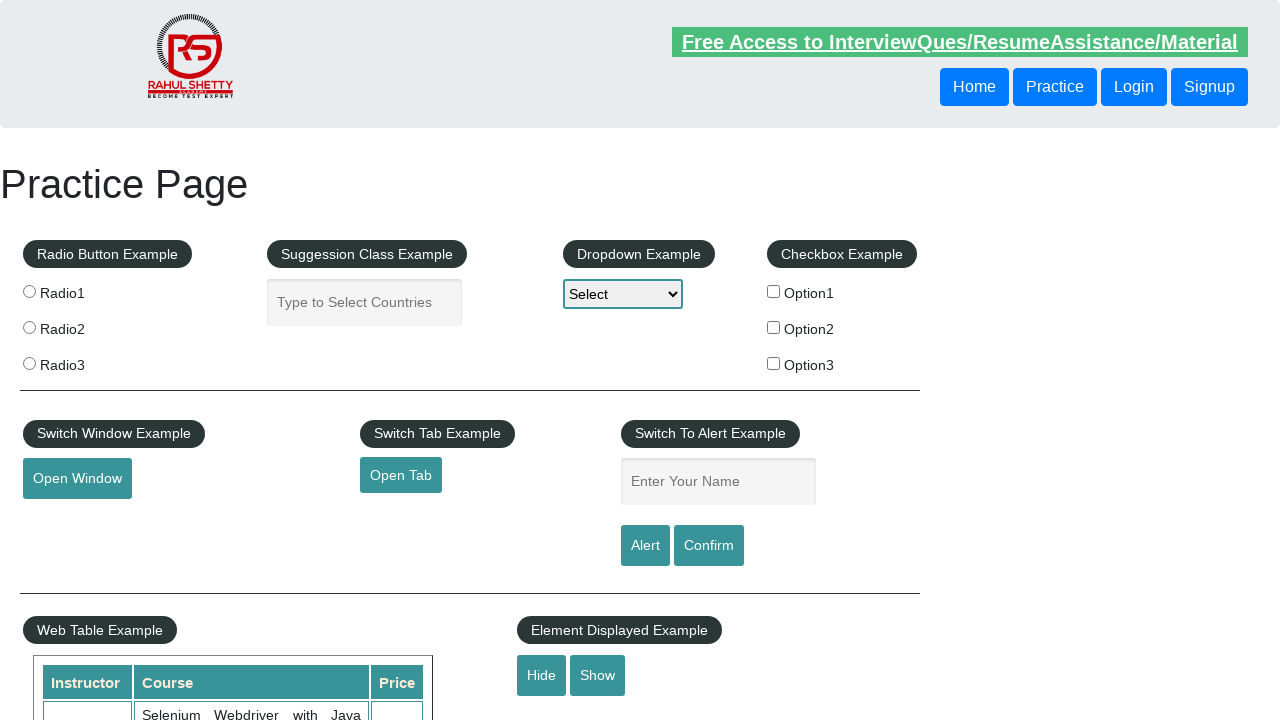